Navigates to the University of Nottingham's module catalog for a specific school, waits for the module listing to load, and clicks on the first module row to view its details.

Starting URL: https://campus.nottingham.ac.uk/psc/csprd_pub/EMPLOYEE/HRMS/c/UN_PROG_AND_MOD_EXTRACT.UN_PLN_EXTRT_FL_CP.GBL?PAGE=UN_CRS_EXT2_FPG&CAMPUS=U&TYPE=Module&YEAR=2024&TITLE=&Module=&SCHOOL=USC-ABE&LINKA=&CAMPUS=U&TYPE=Module&YEAR=2024&TITLE=&Module=&SCHOOL=USC-ABE

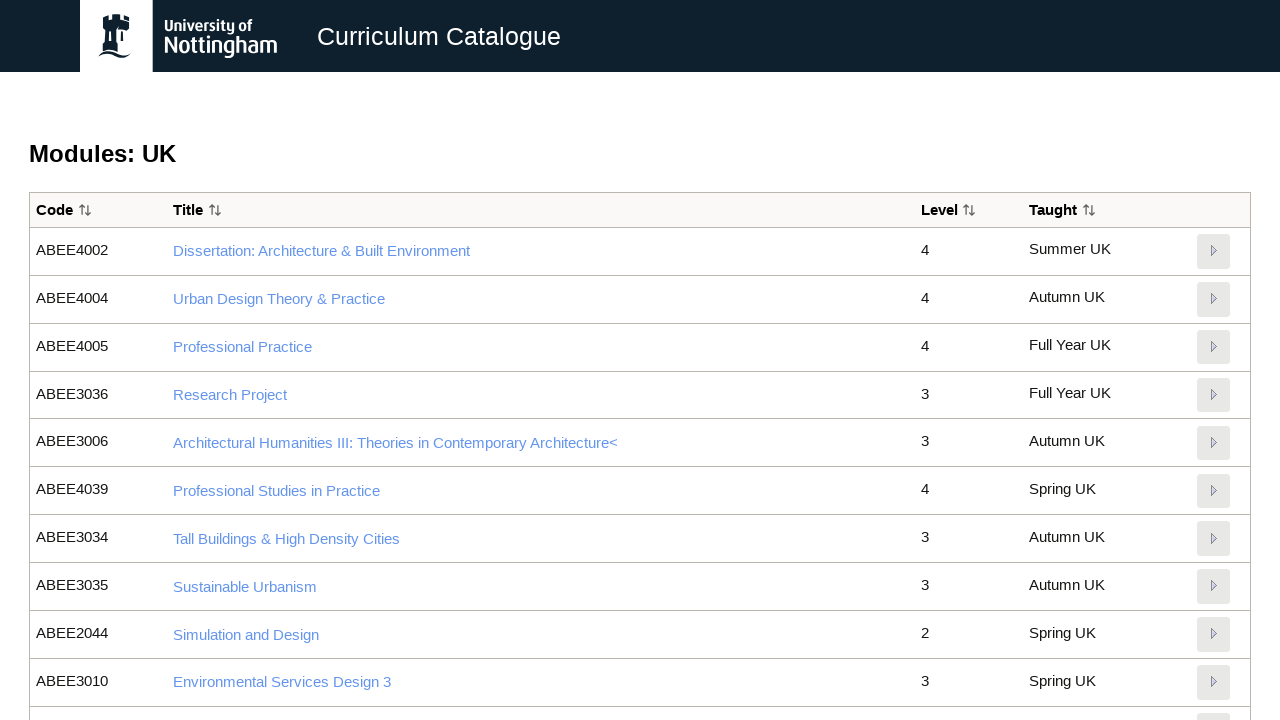

Waited for module listing rows to load
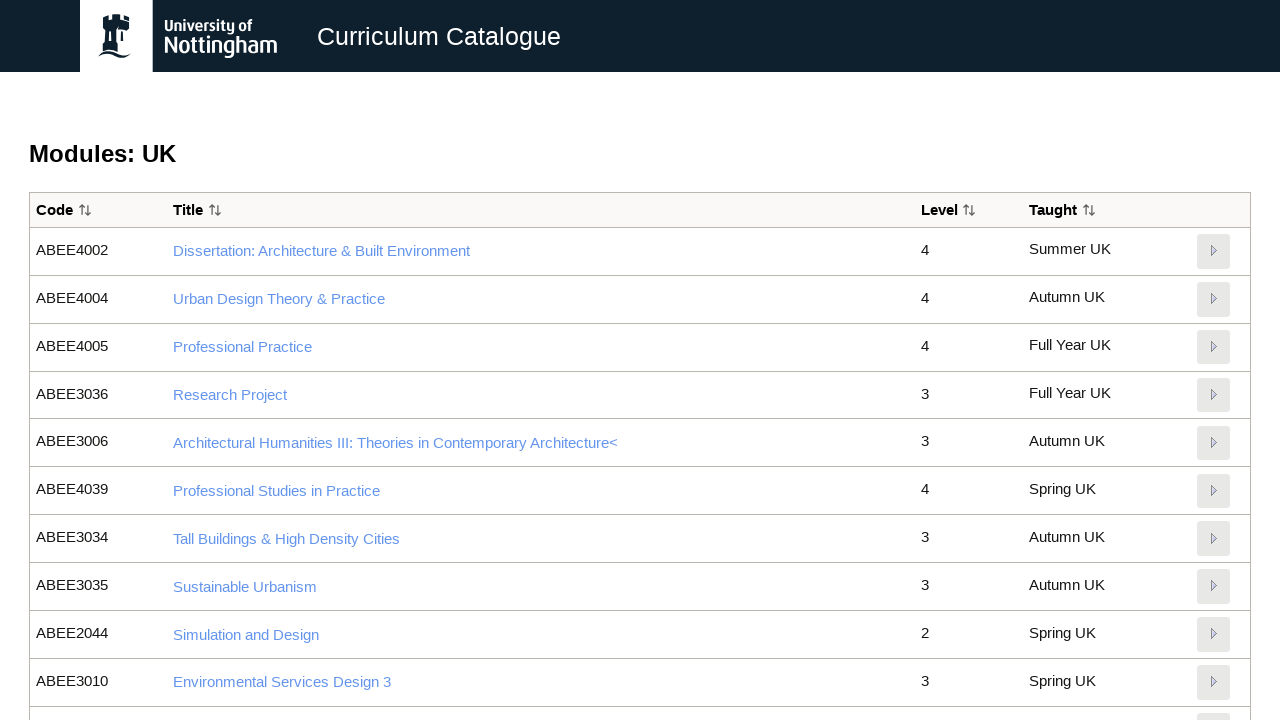

Clicked on the first module row to view details at (640, 252) on .ps_grid-row >> nth=0
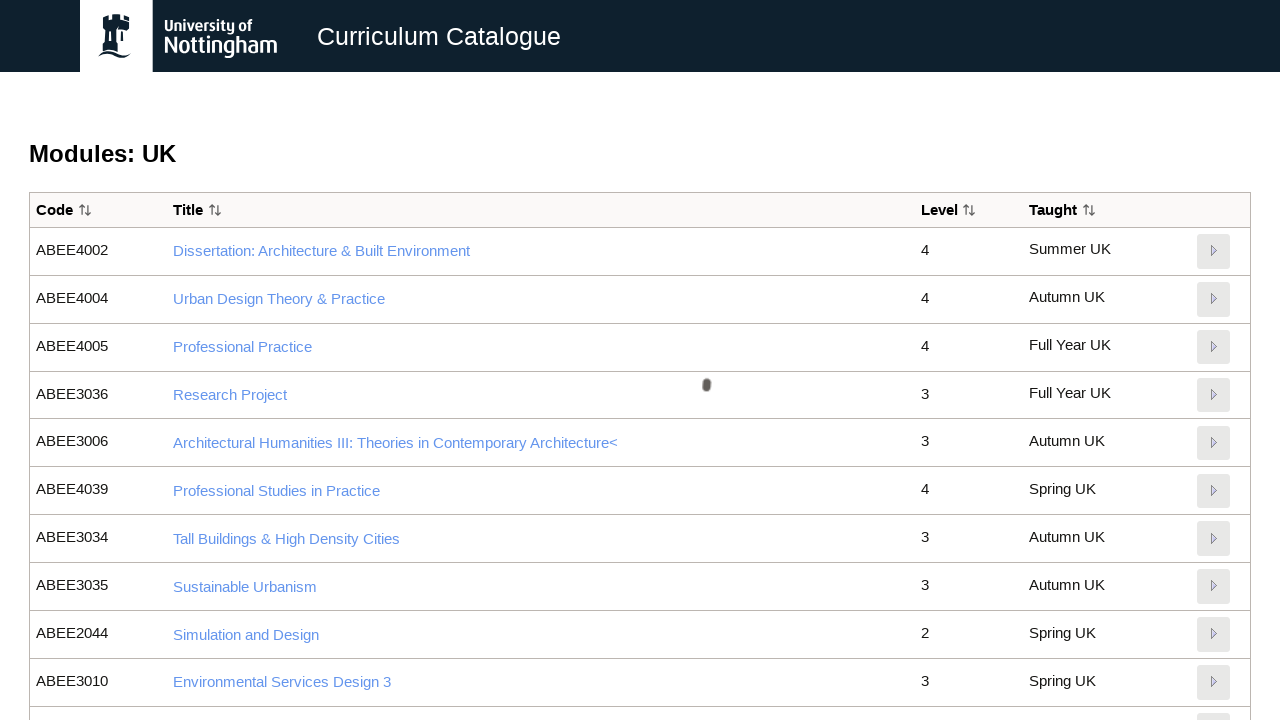

Module details loaded successfully
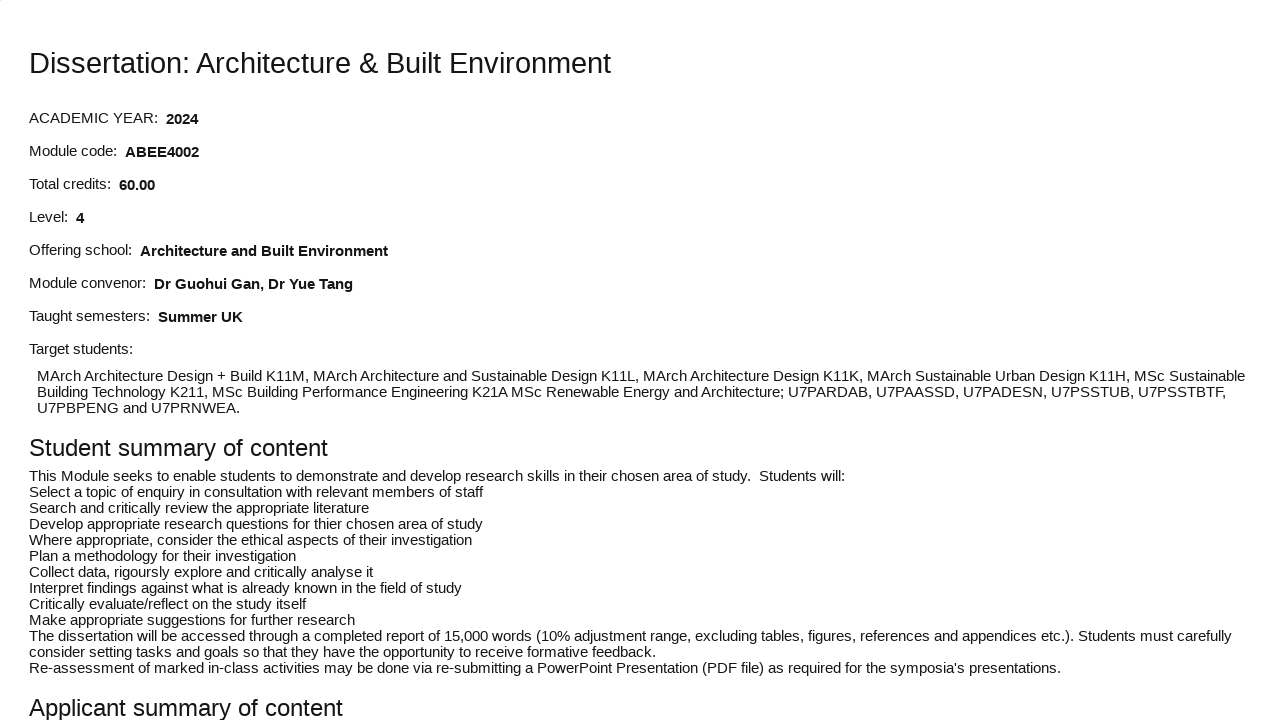

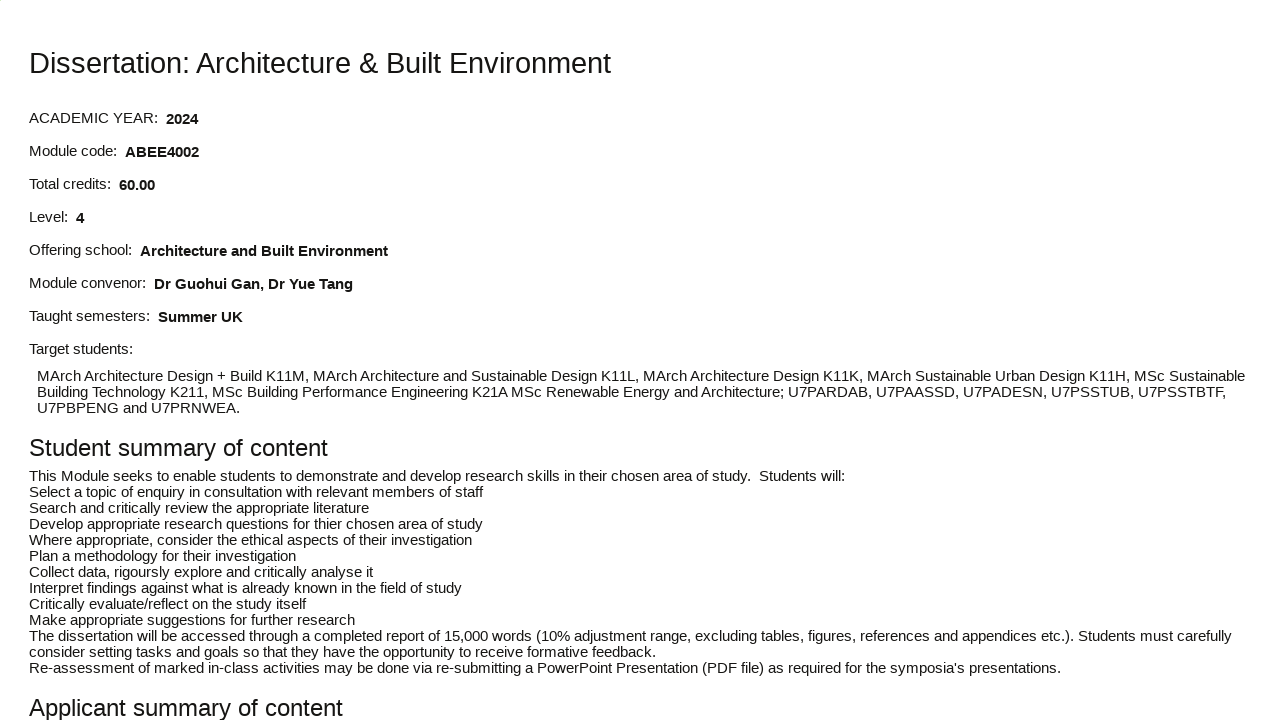